Tests Contact Us page by clicking the Contact Us link and viewing contact information

Starting URL: https://www.savaari.com/

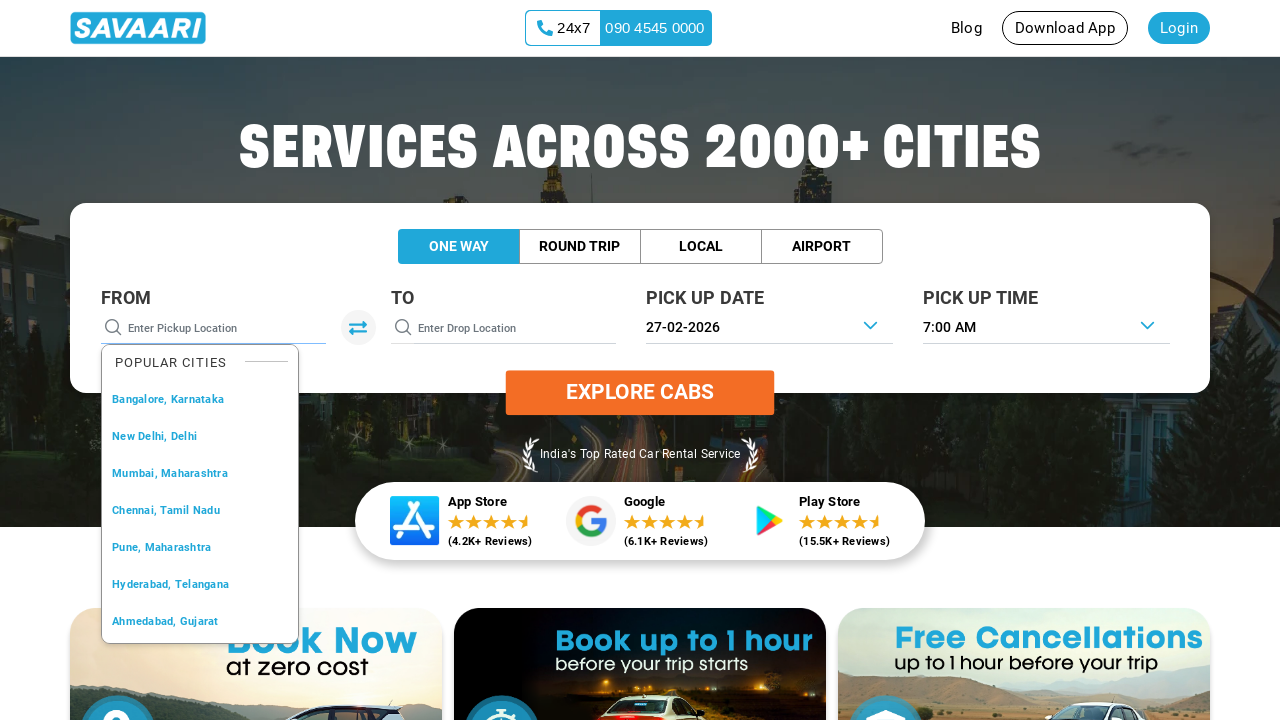

Clicked Contact Us link at (953, 499) on a:text('Contact Us')
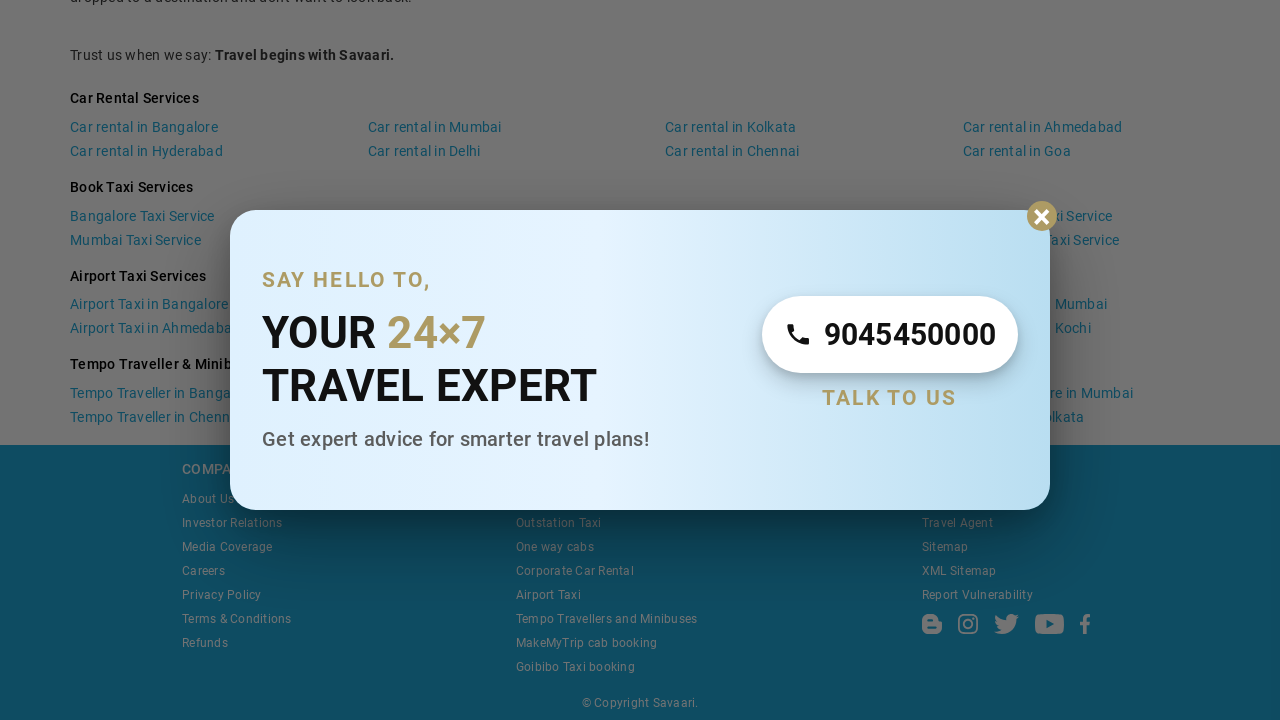

Waited 2 seconds for new tab to load
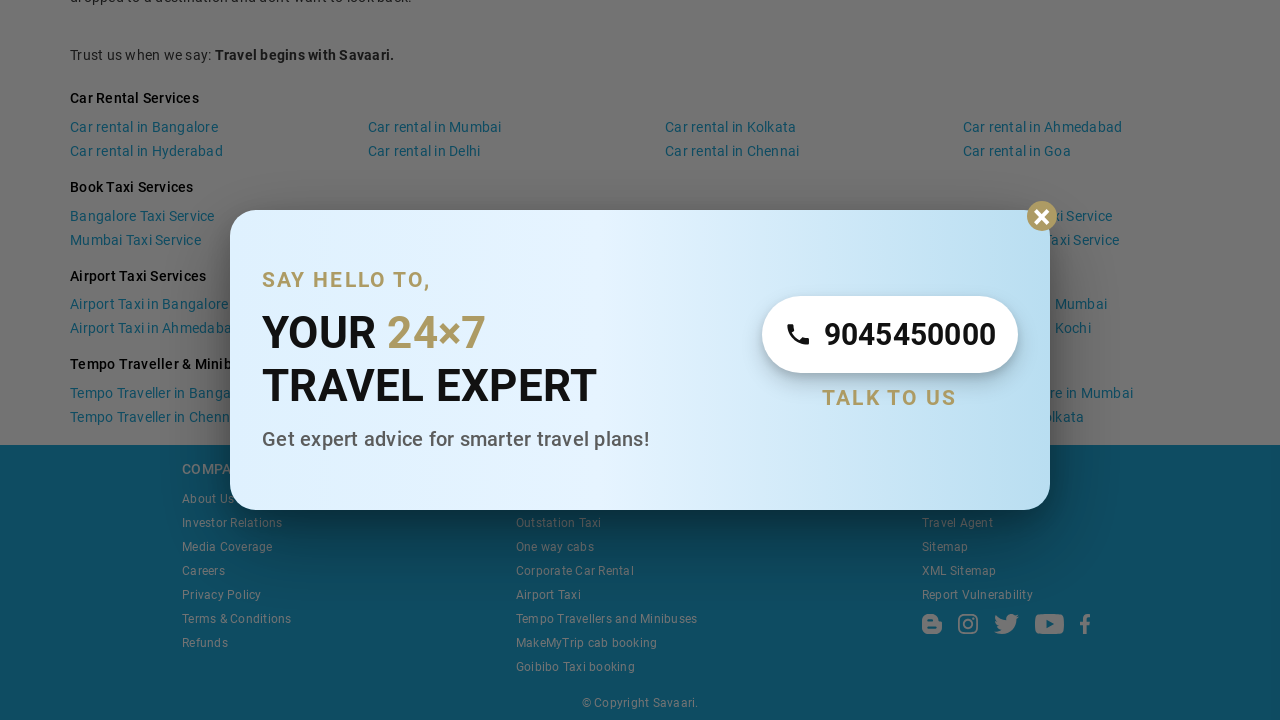

Switched to new tab/window containing Contact Us page
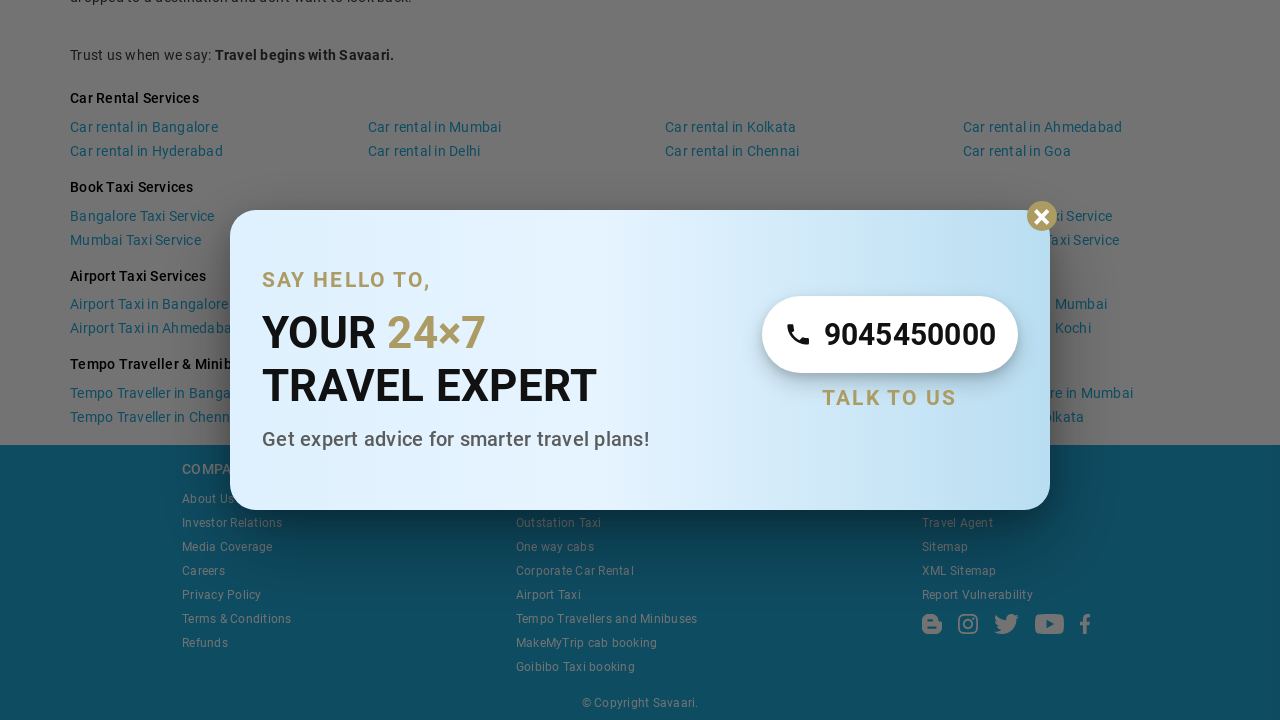

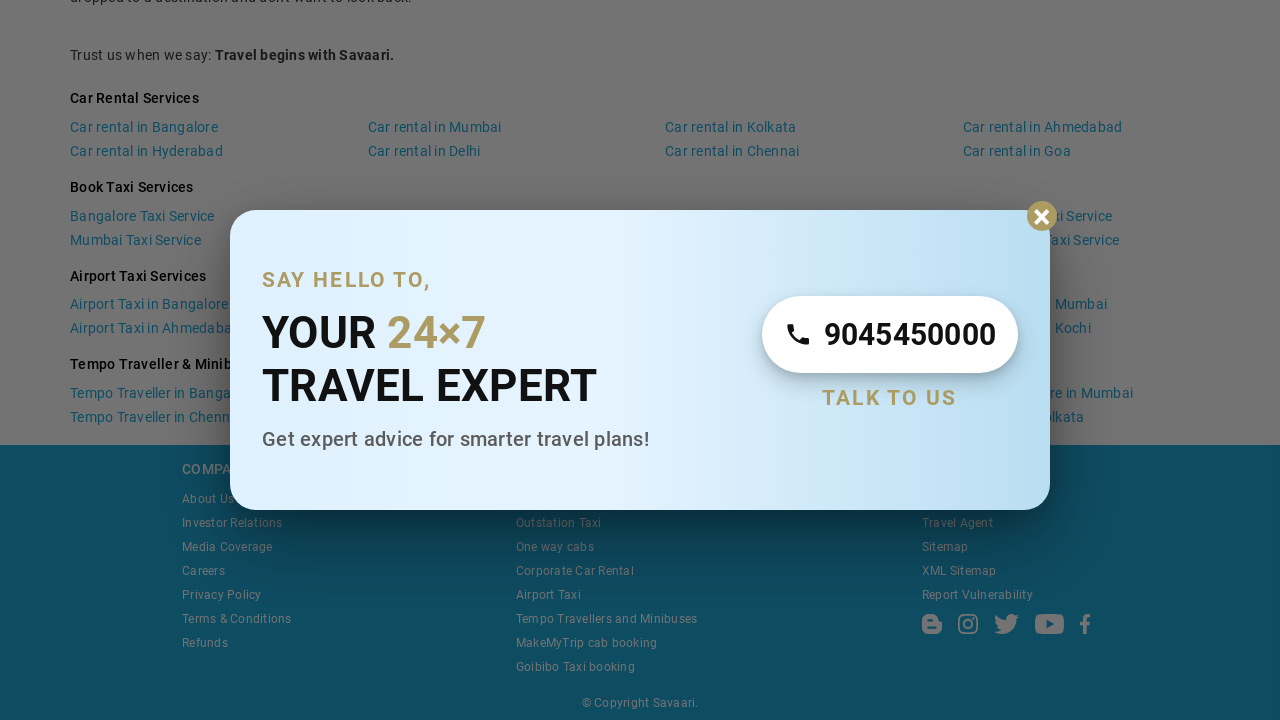